Validates error message when attempting to login with empty credentials

Starting URL: https://www.saucedemo.com/

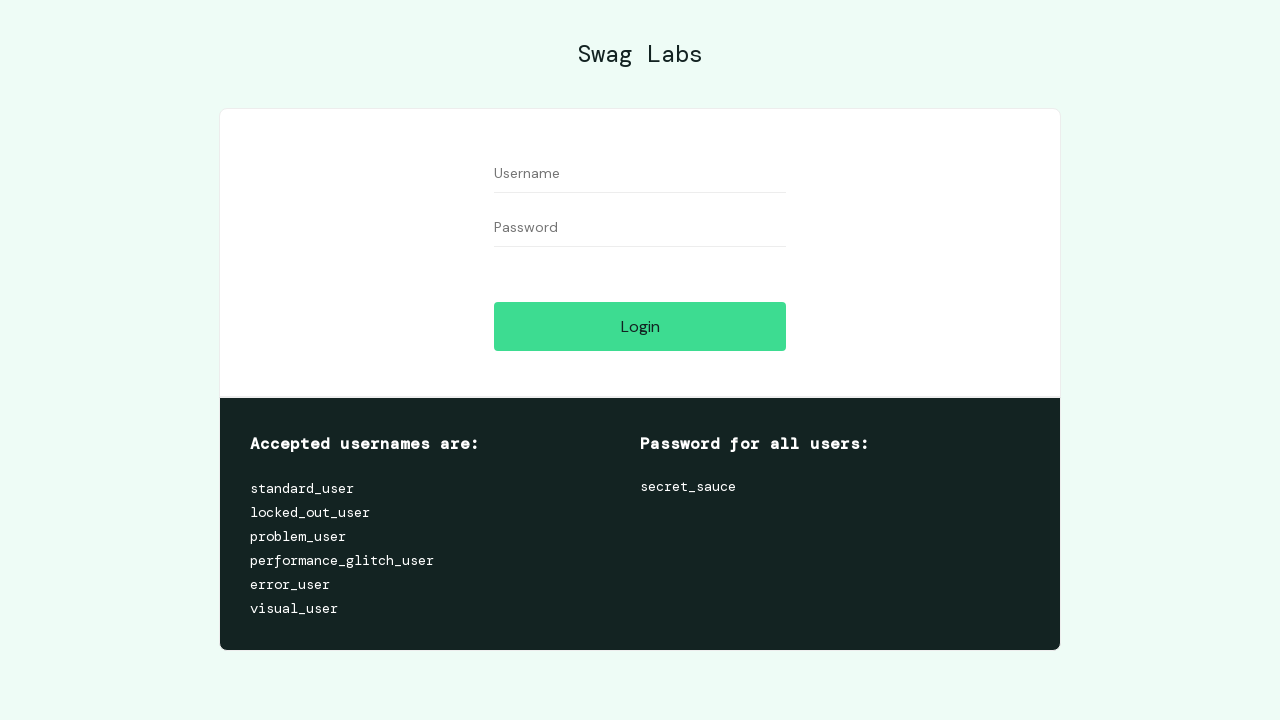

Clicked login button without filling credentials at (640, 326) on #login-button
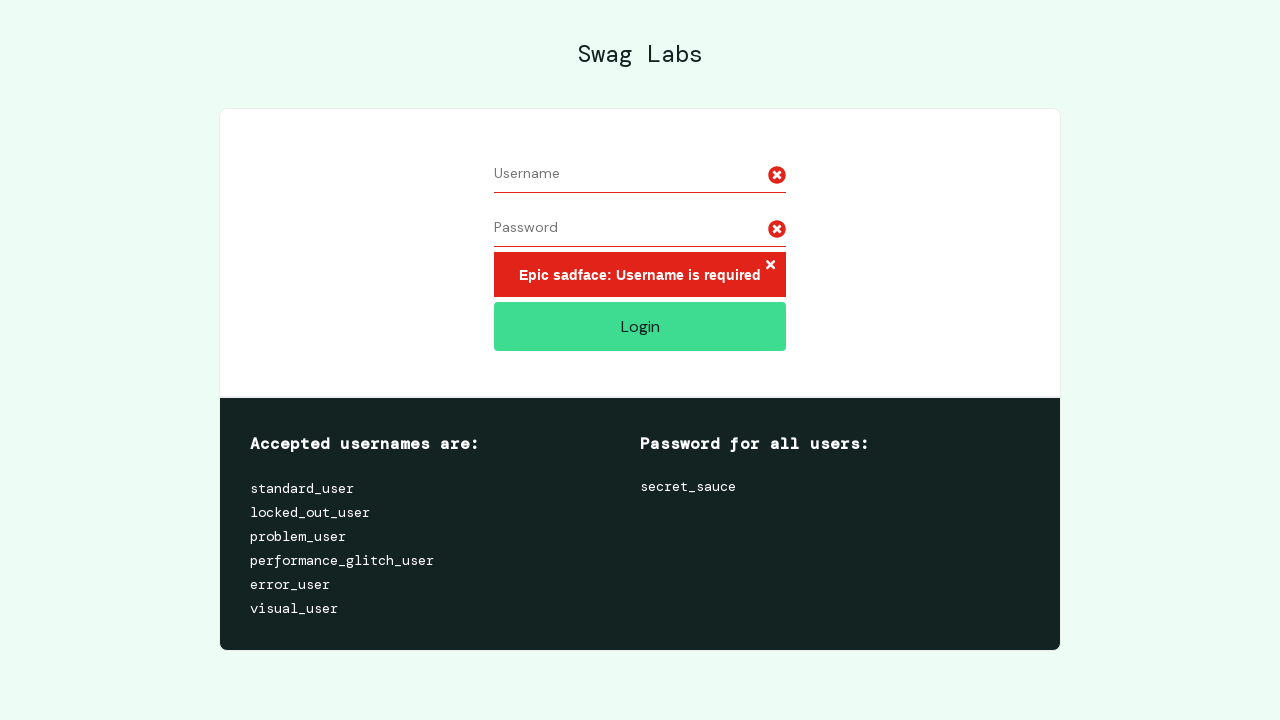

Located error message container
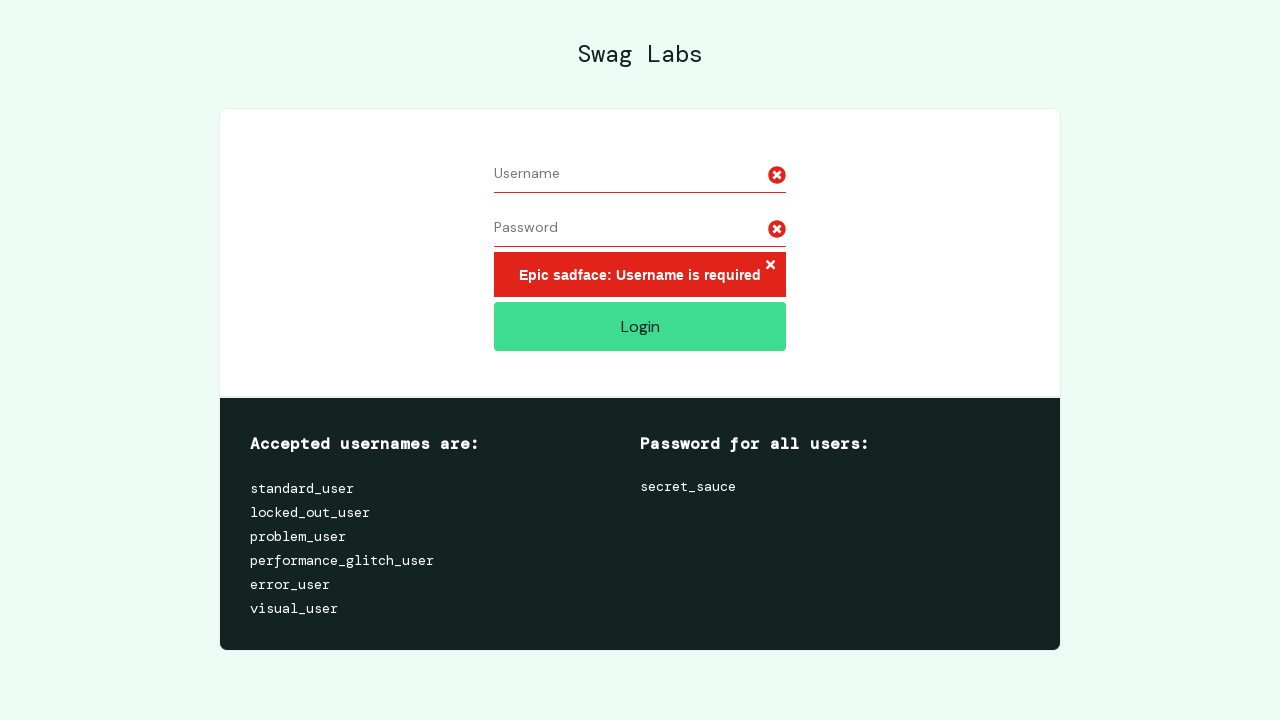

Verified error message 'Epic sadface: Username is required' is displayed
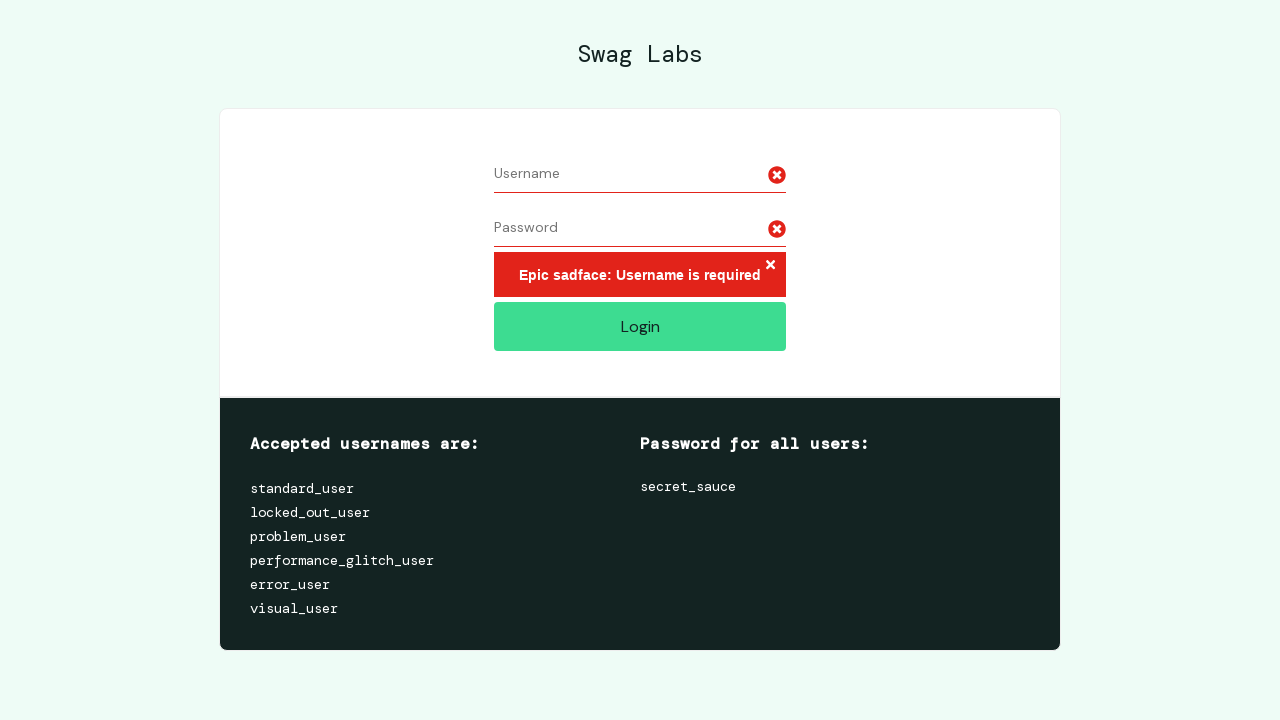

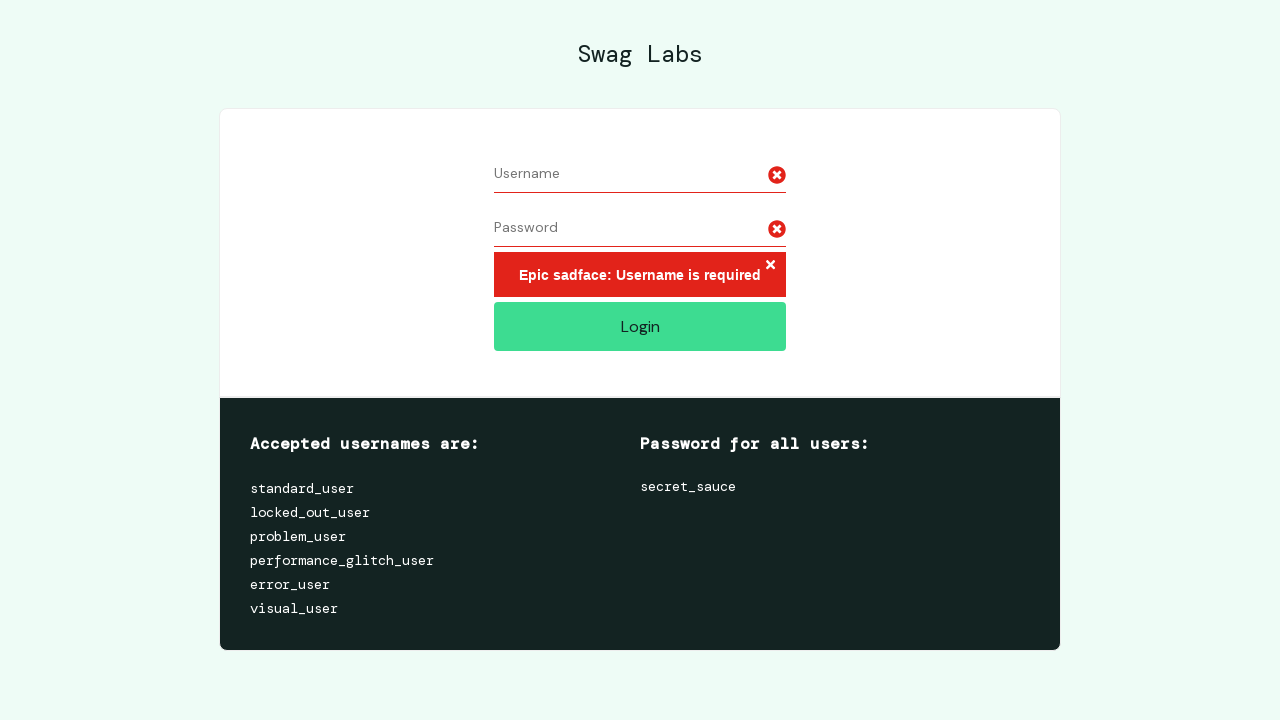